Tests frame navigation by clicking on the nested frames link, switching to nested iframes (top frame, then middle frame), and verifying the content inside the middle frame.

Starting URL: http://the-internet.herokuapp.com/

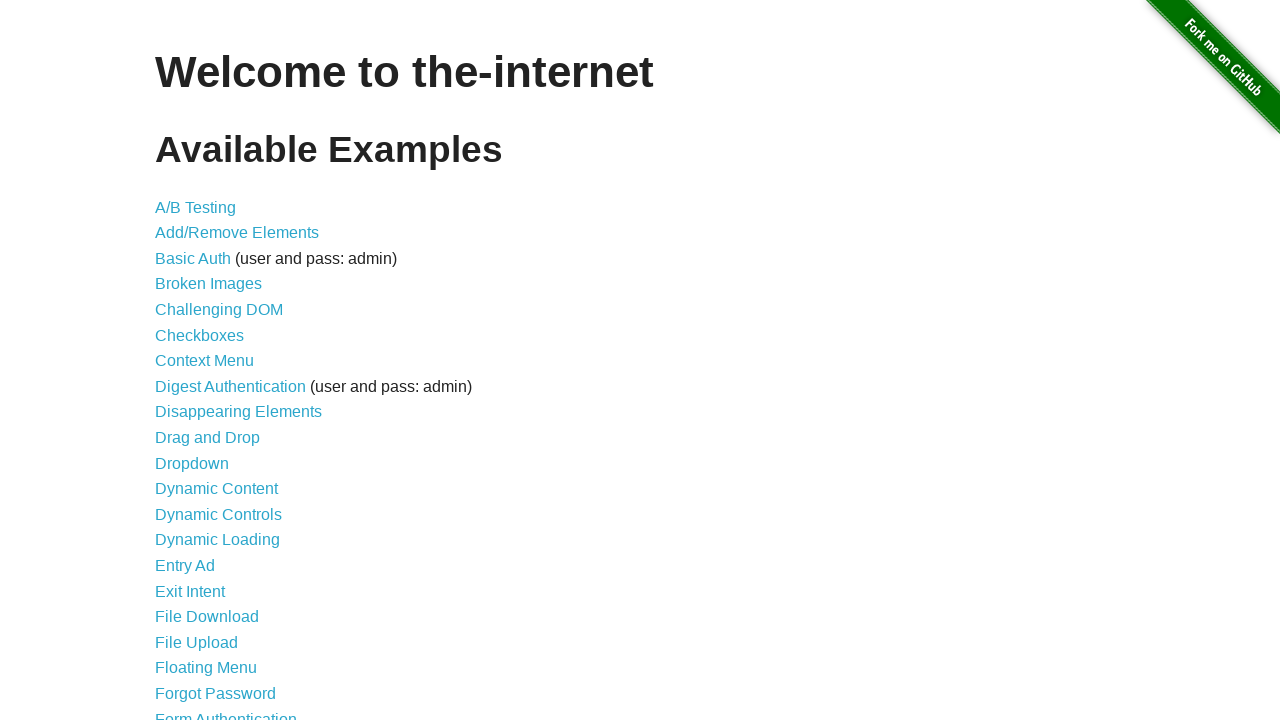

Clicked on the nested frames link at (210, 395) on a[href='/nested_frames']
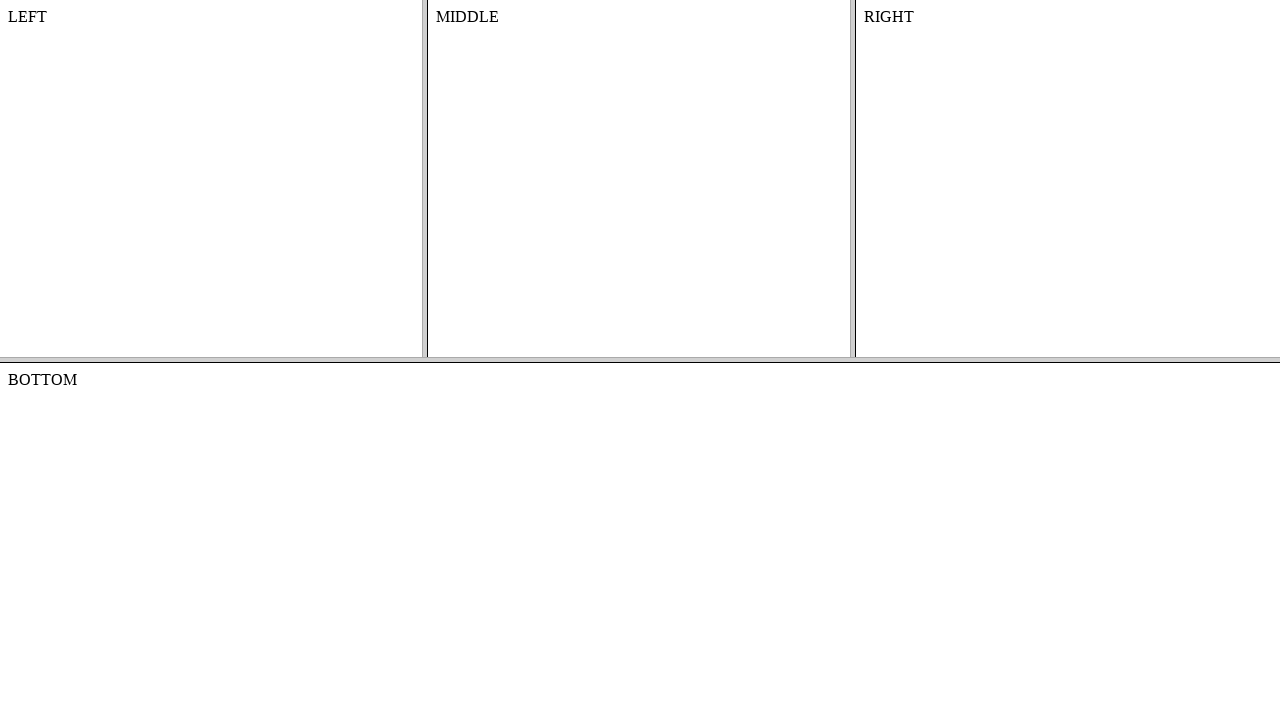

Located the top frame
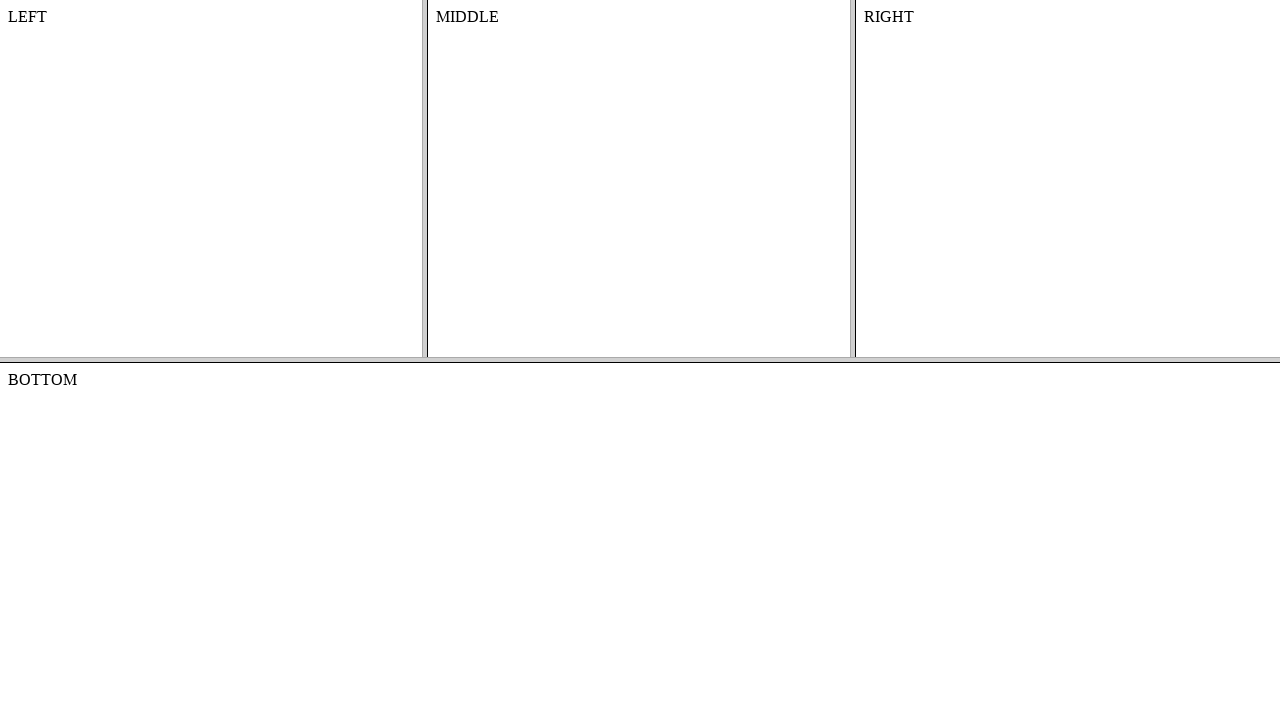

Located the middle frame within the top frame
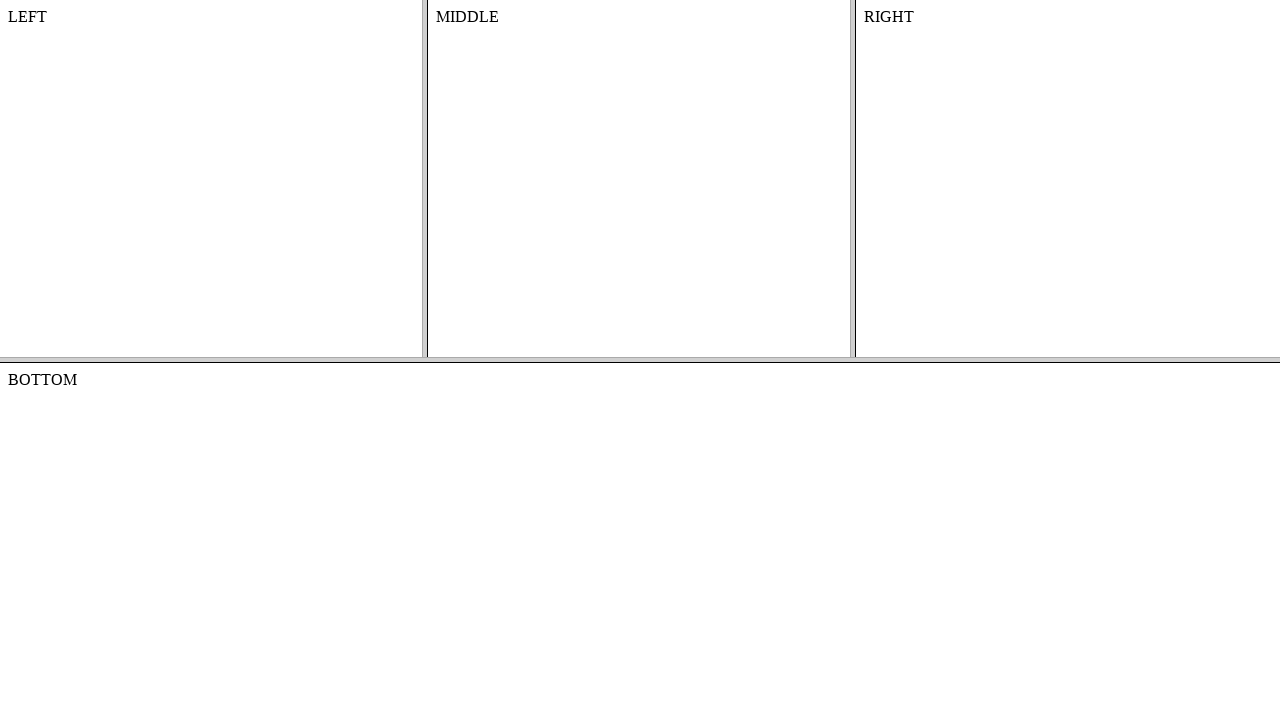

Content element in middle frame is now visible
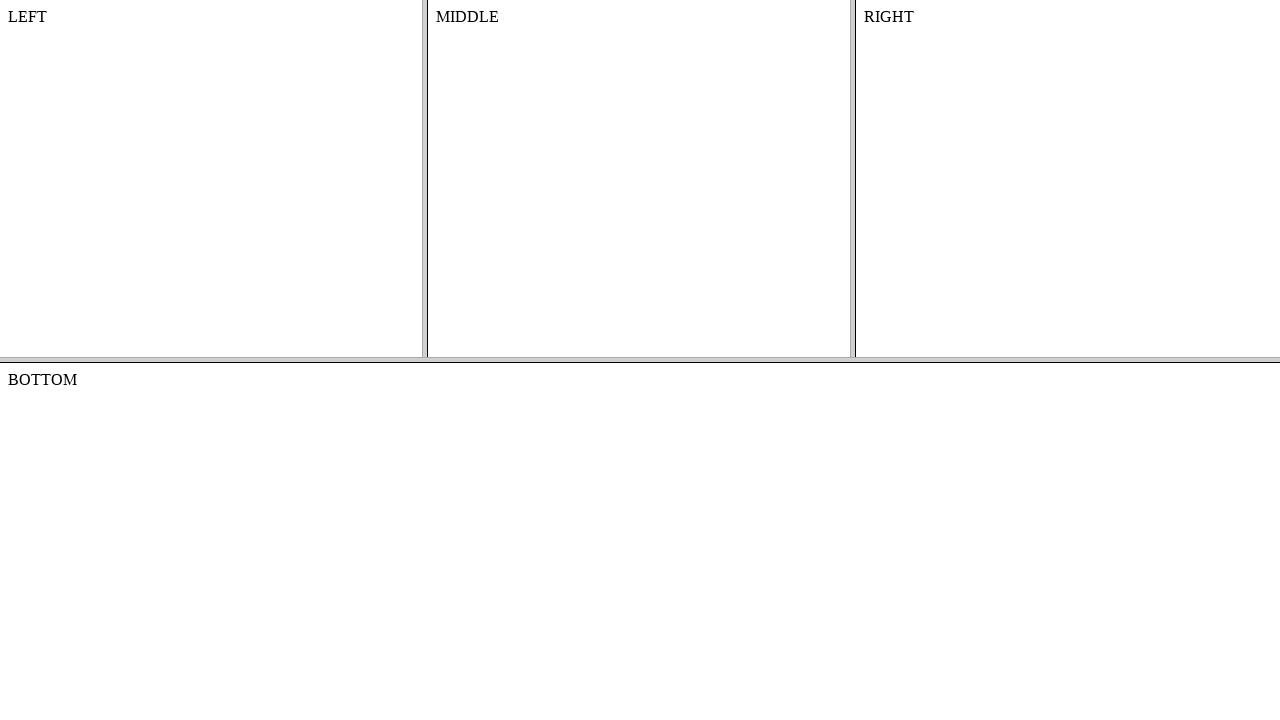

Retrieved text content from middle frame: 'MIDDLE'
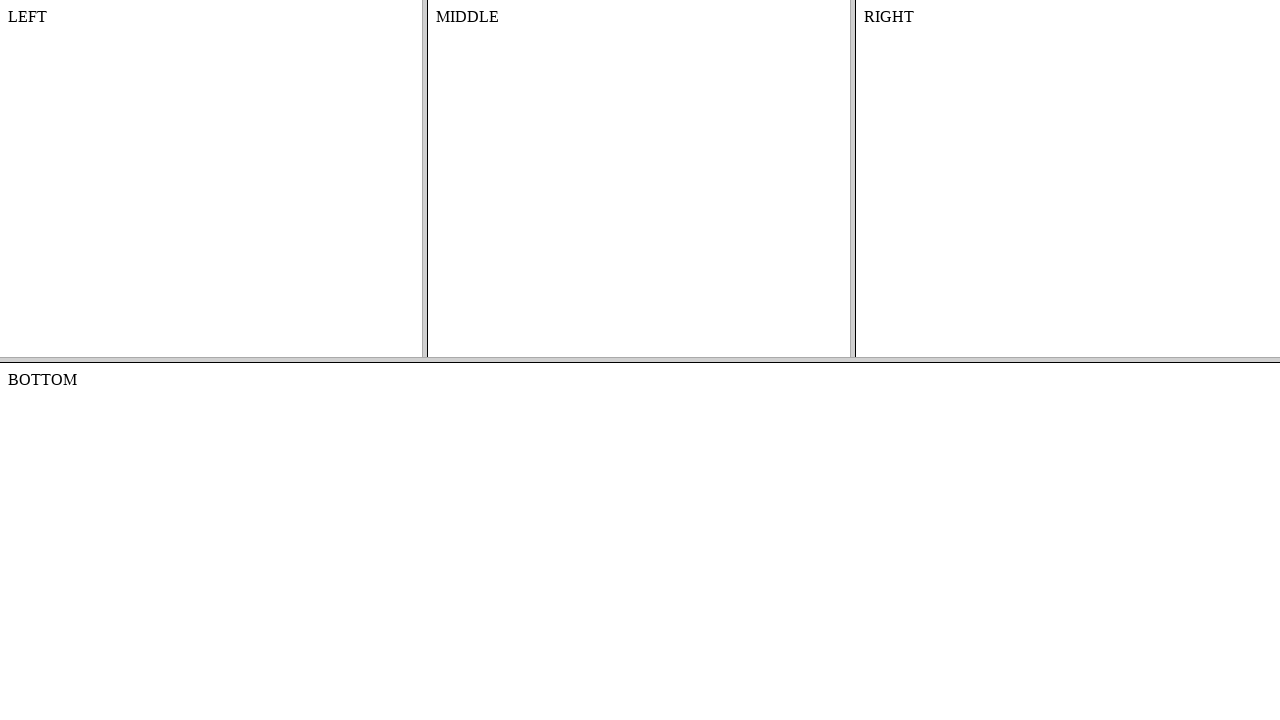

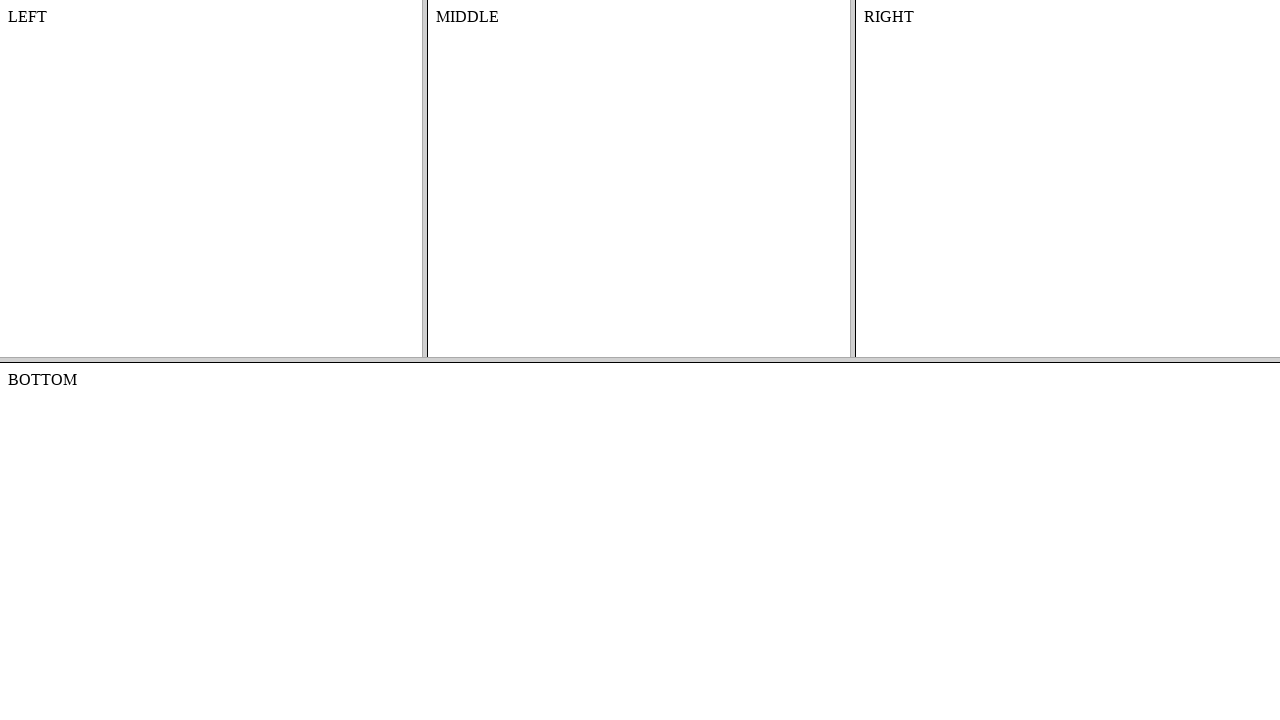